Tests JavaScript confirm dialog by triggering it, accepting it, and verifying the response shows "Ok"

Starting URL: https://practice.expandtesting.com/js-dialogs

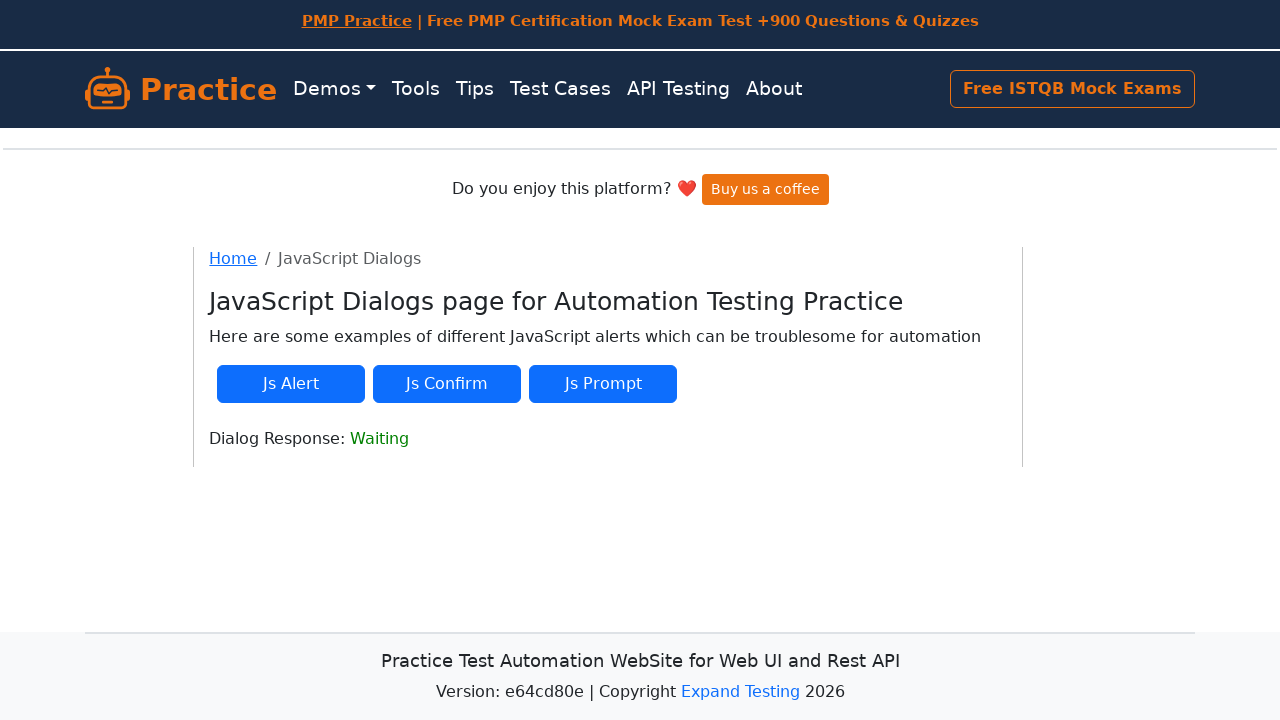

Set up dialog handler to accept confirm dialogs
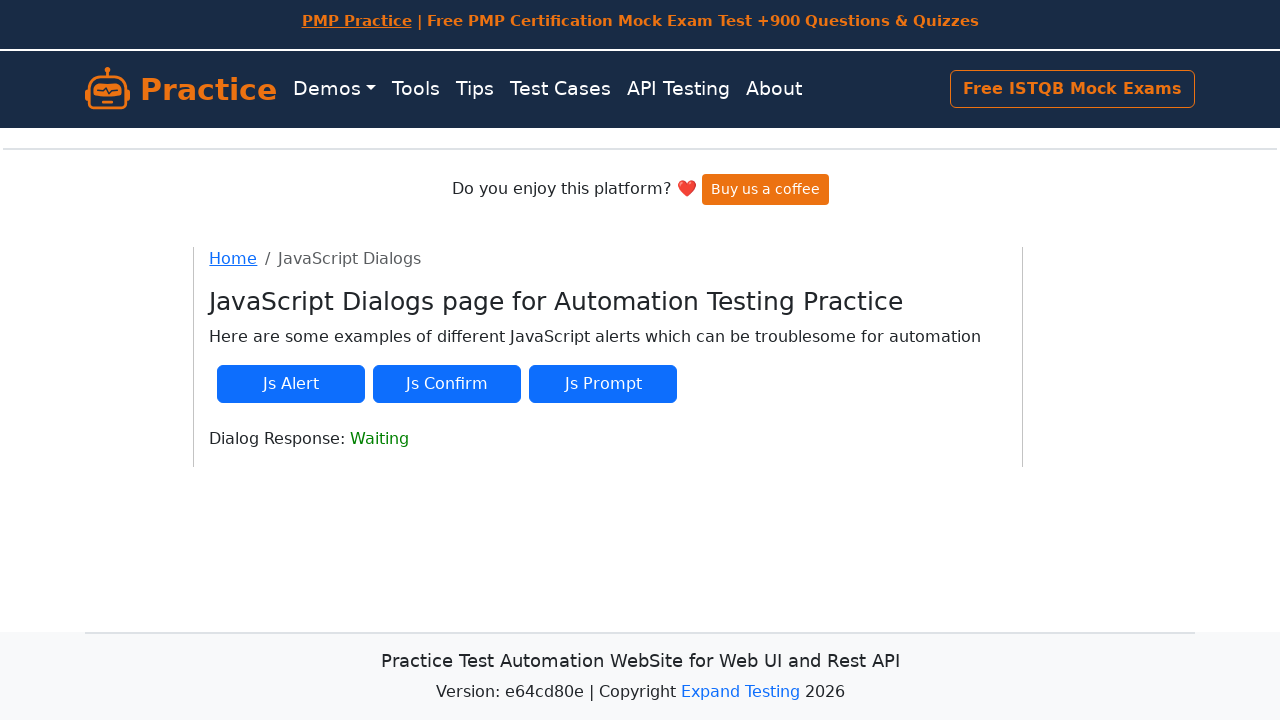

Clicked button to trigger JavaScript confirm dialog at (447, 384) on #js-confirm
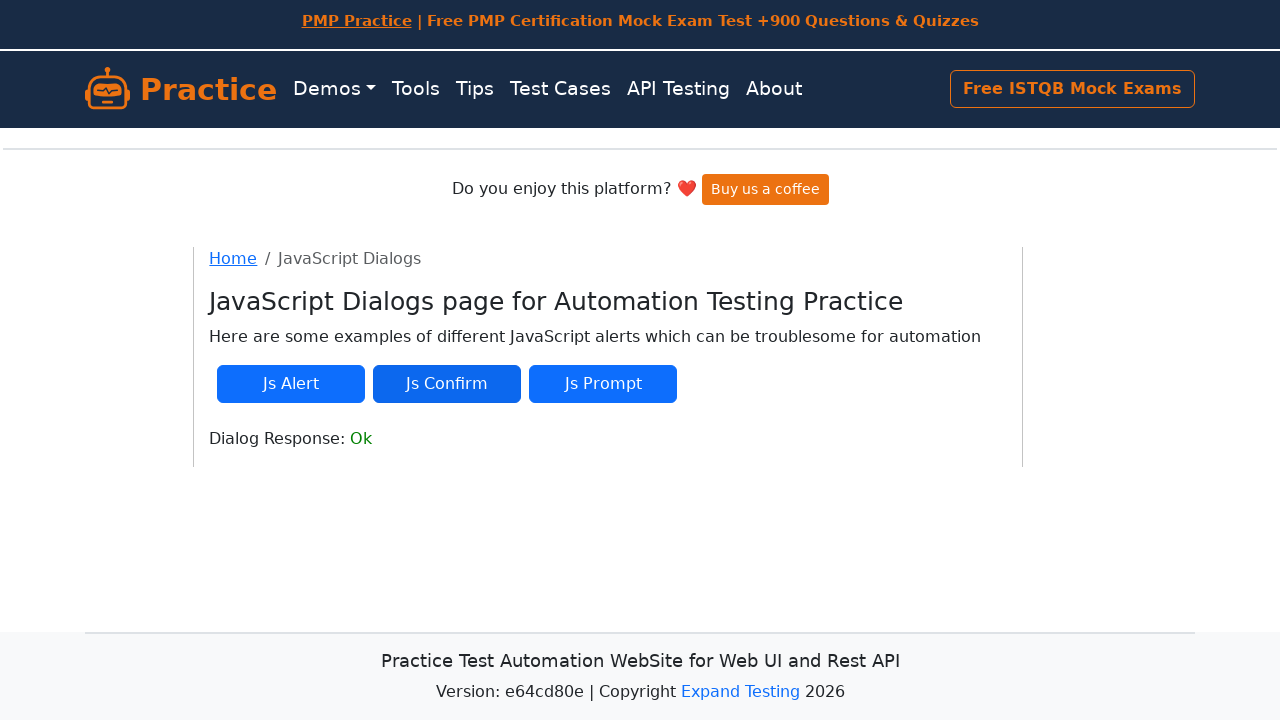

Waited for dialog response element to appear
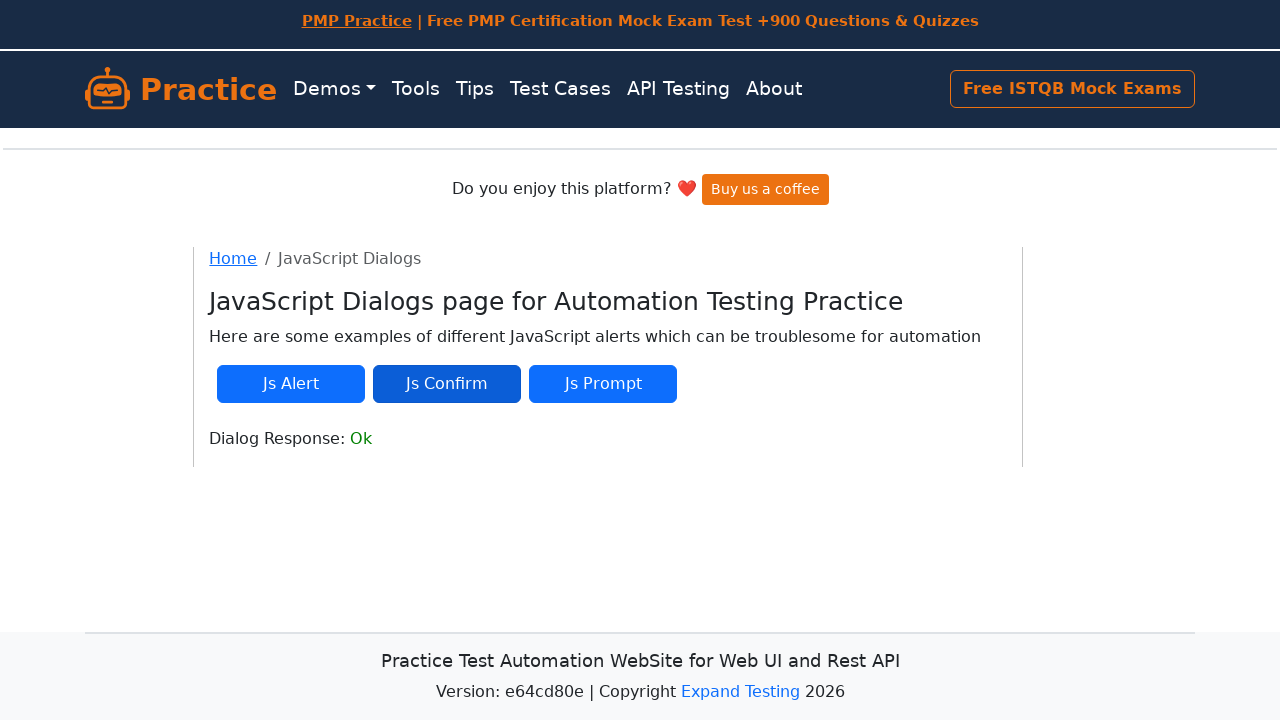

Verified that dialog response contains 'Ok'
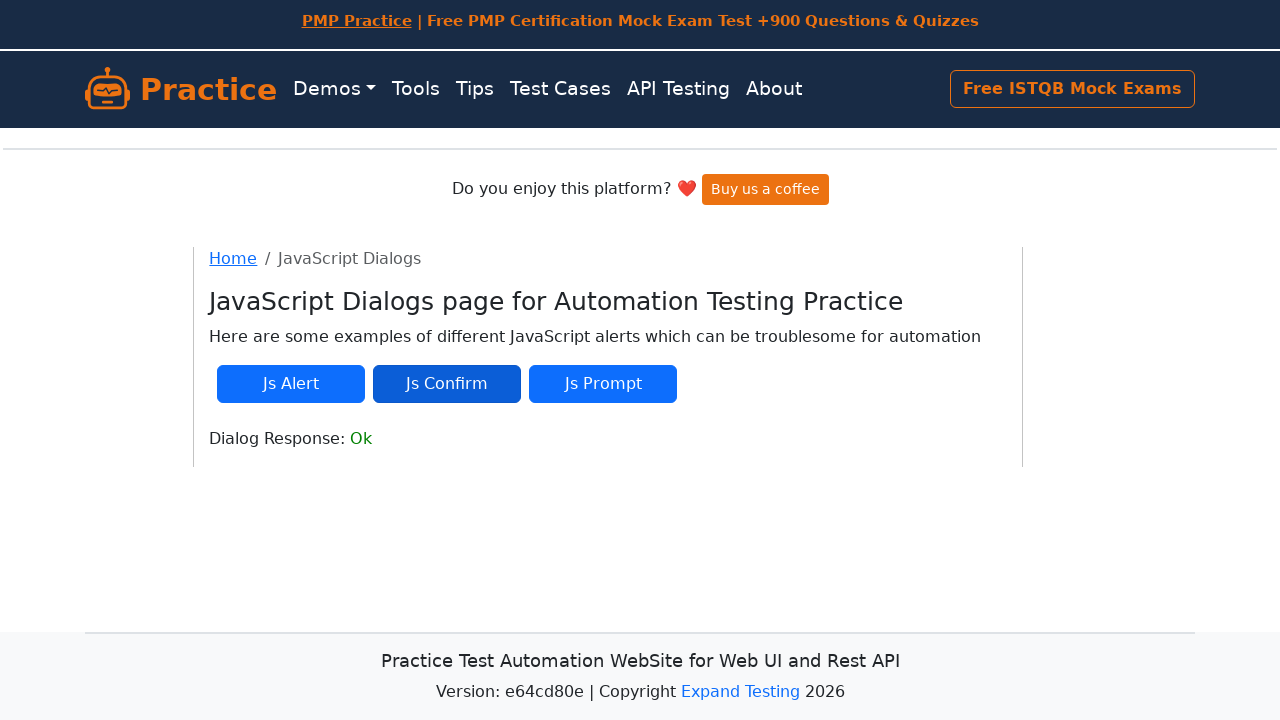

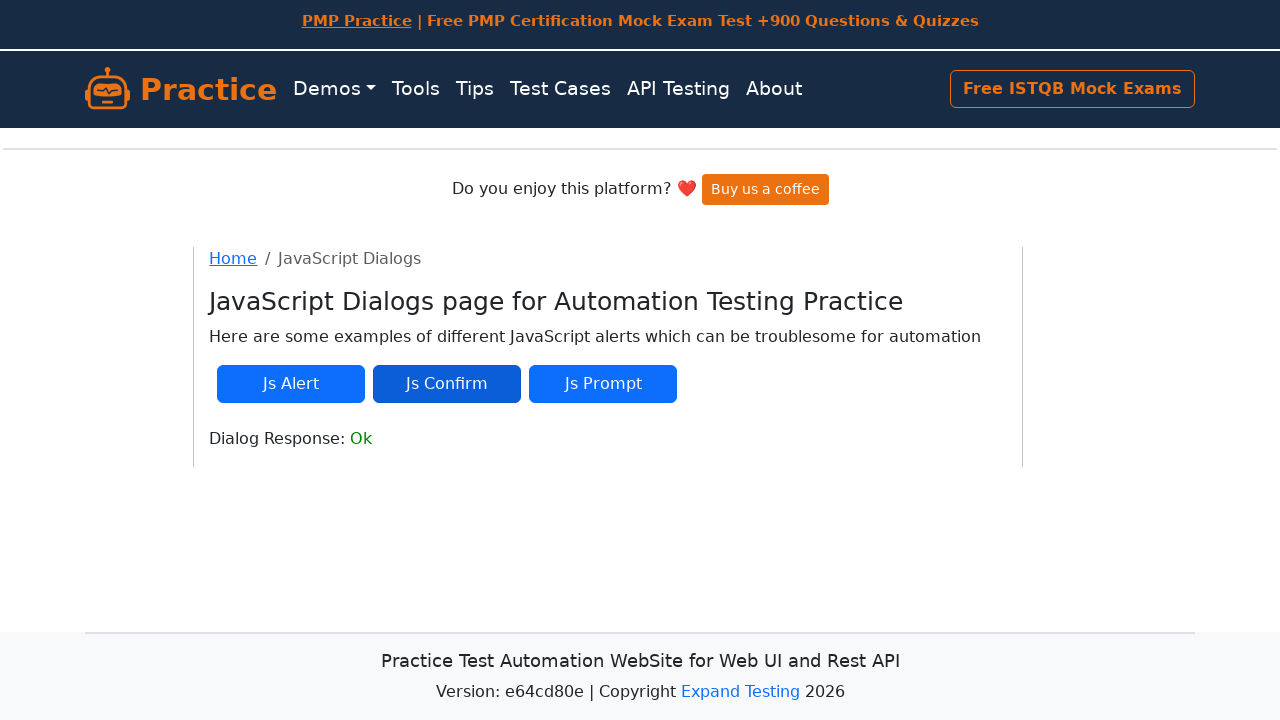